Tests filtering to display only completed items

Starting URL: https://demo.playwright.dev/todomvc

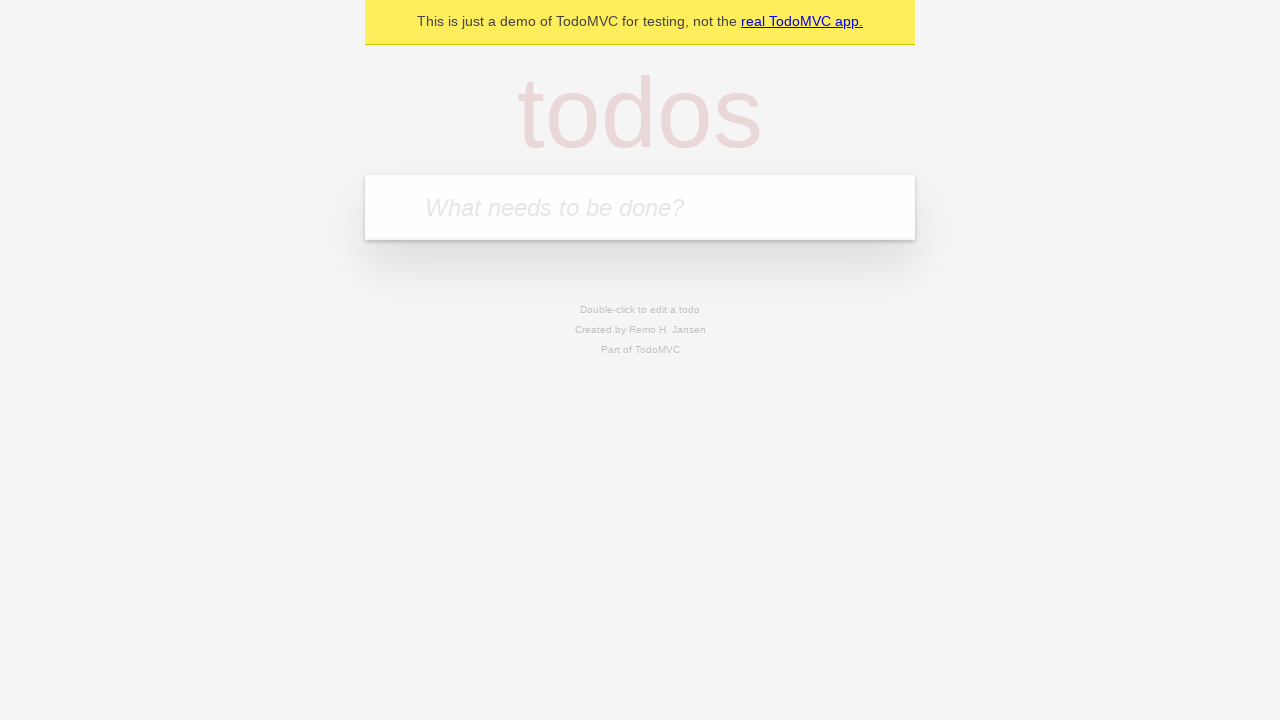

Filled new todo field with 'Book doctor appointment' on .new-todo
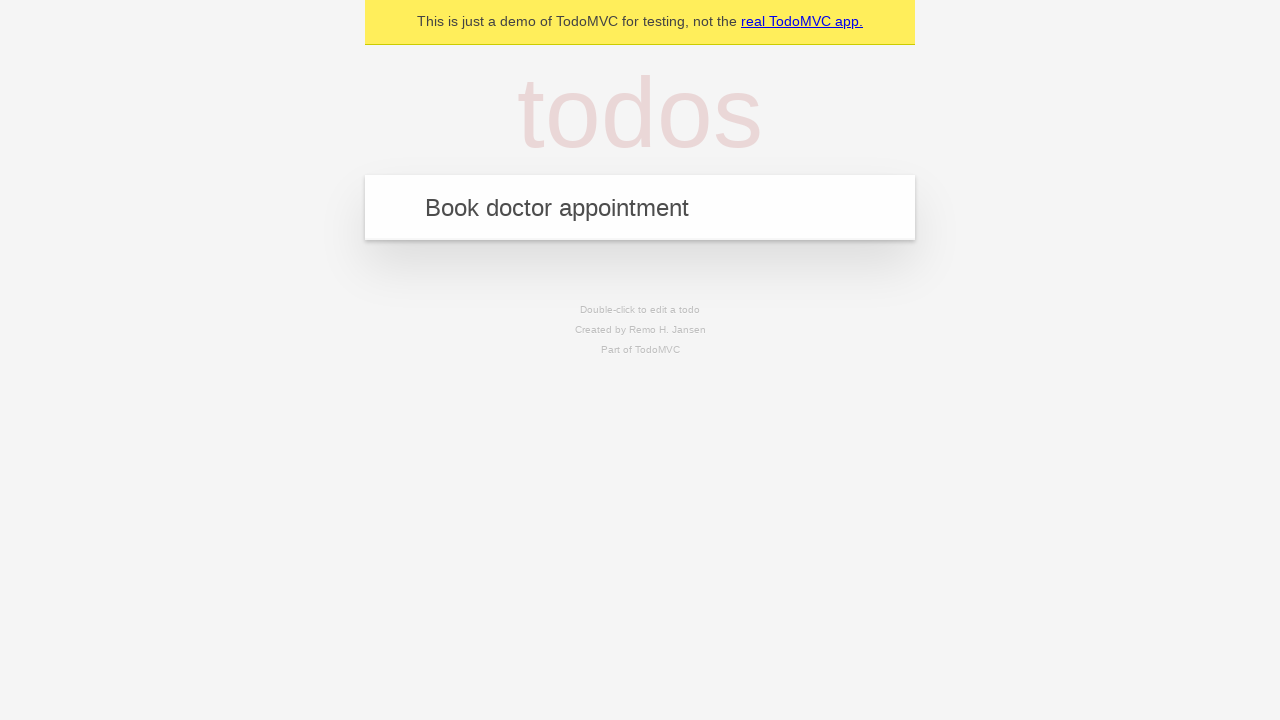

Pressed Enter to create first todo item
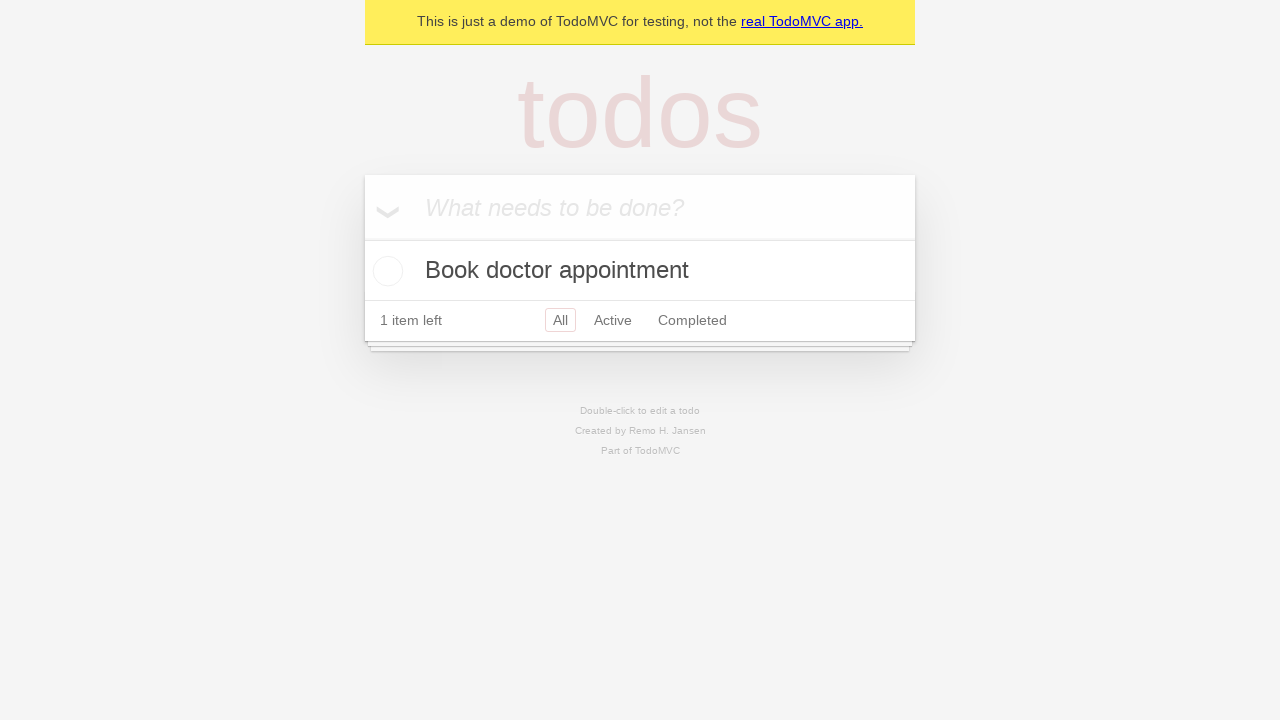

Filled new todo field with 'Buy birthday gift for Mom' on .new-todo
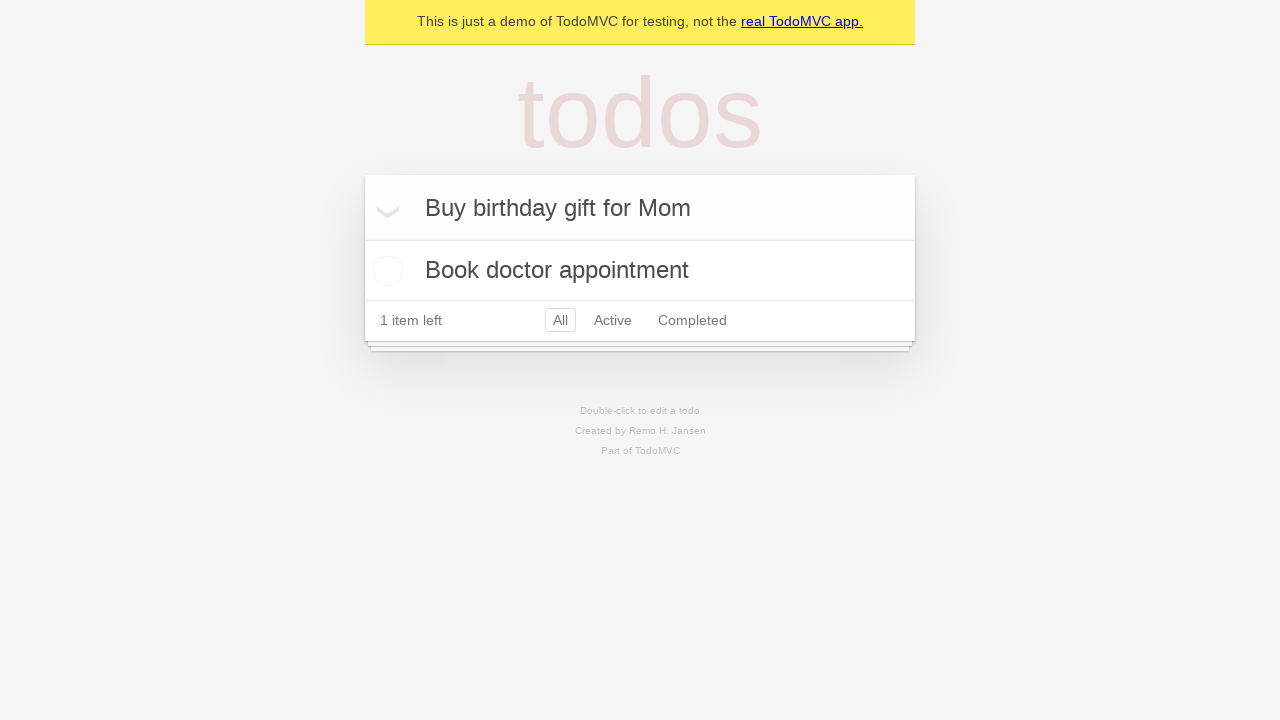

Pressed Enter to create second todo item
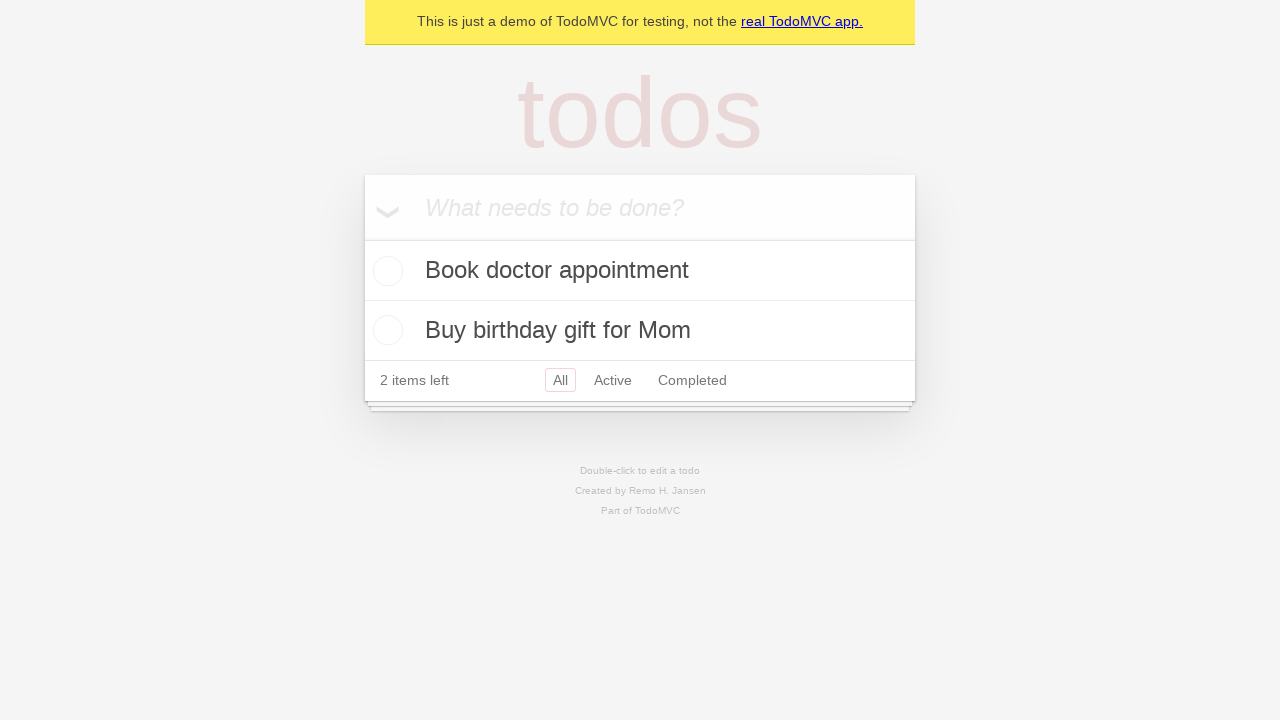

Filled new todo field with 'Find place for vacation' on .new-todo
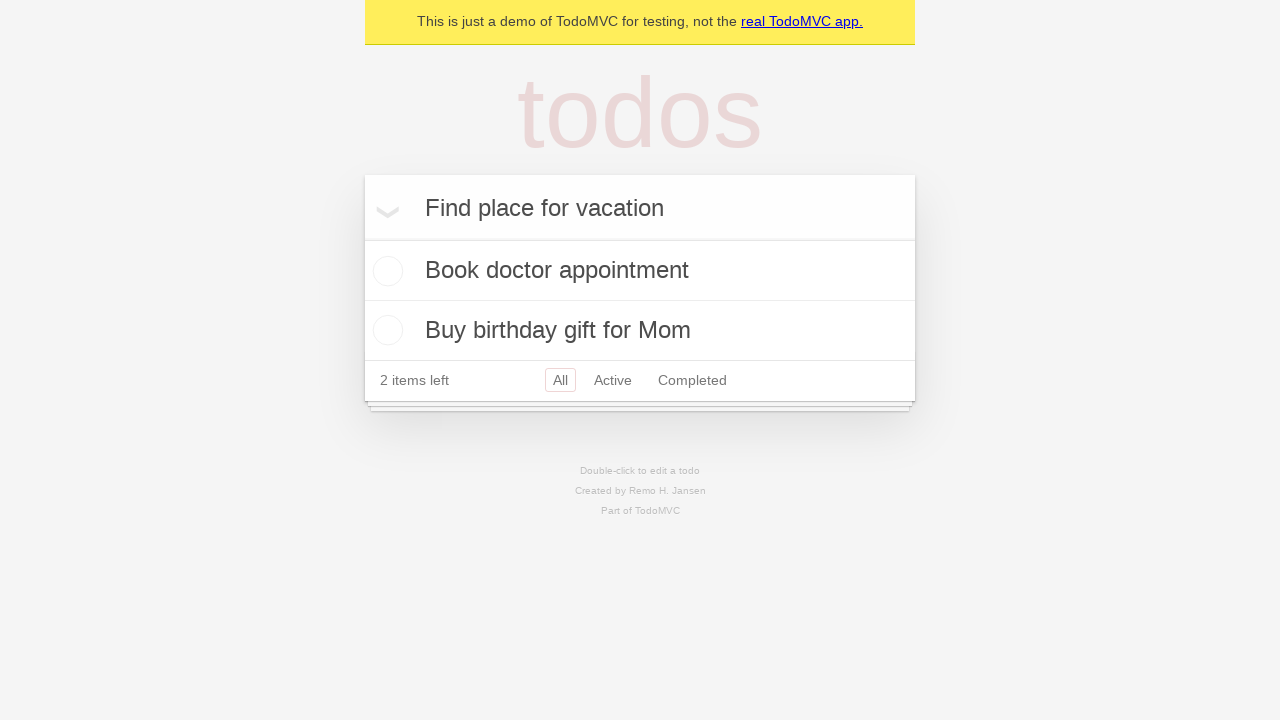

Pressed Enter to create third todo item
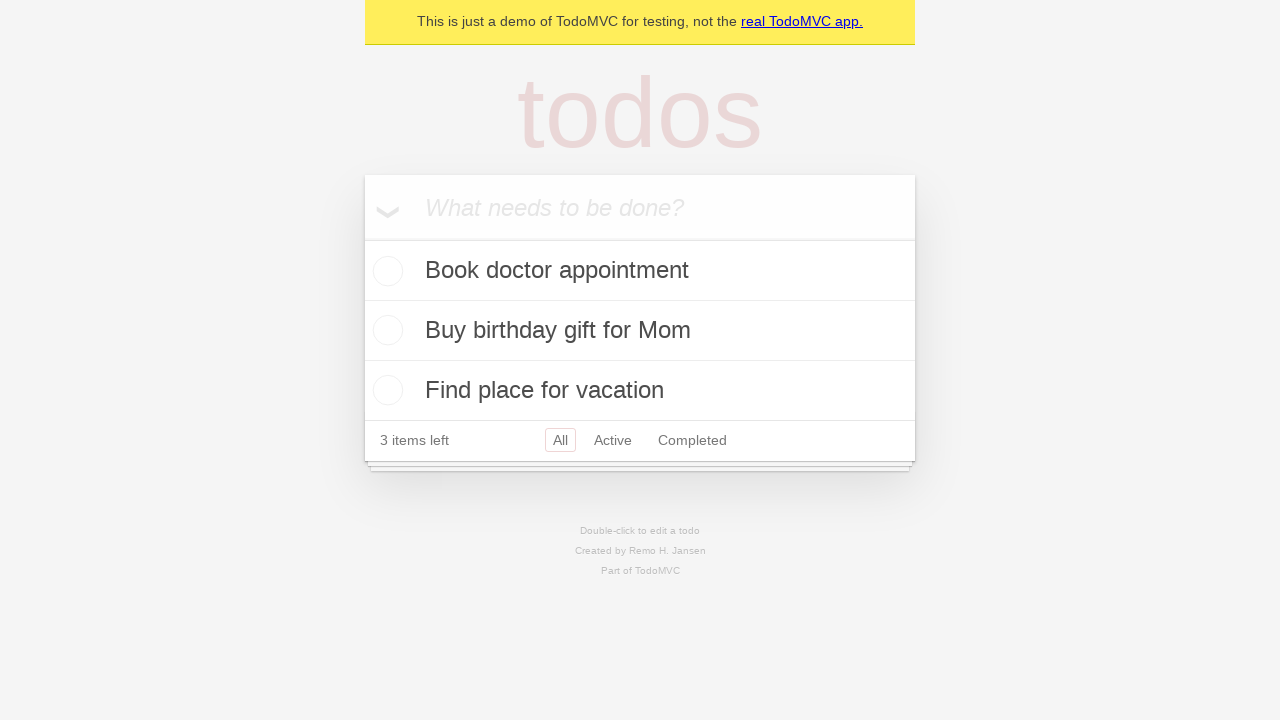

Waited for all three todo items to be visible
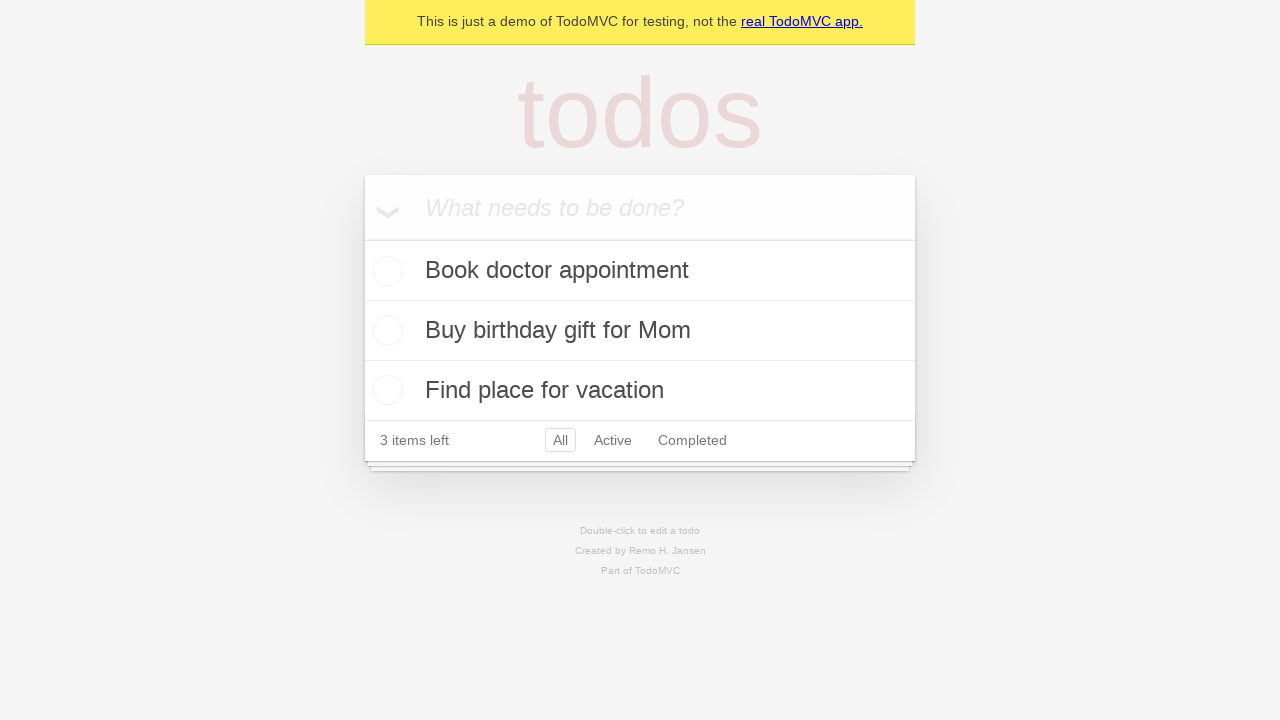

Clicked toggle checkbox on second todo item to mark as completed at (385, 330) on .todo-list li:nth-child(2) .toggle
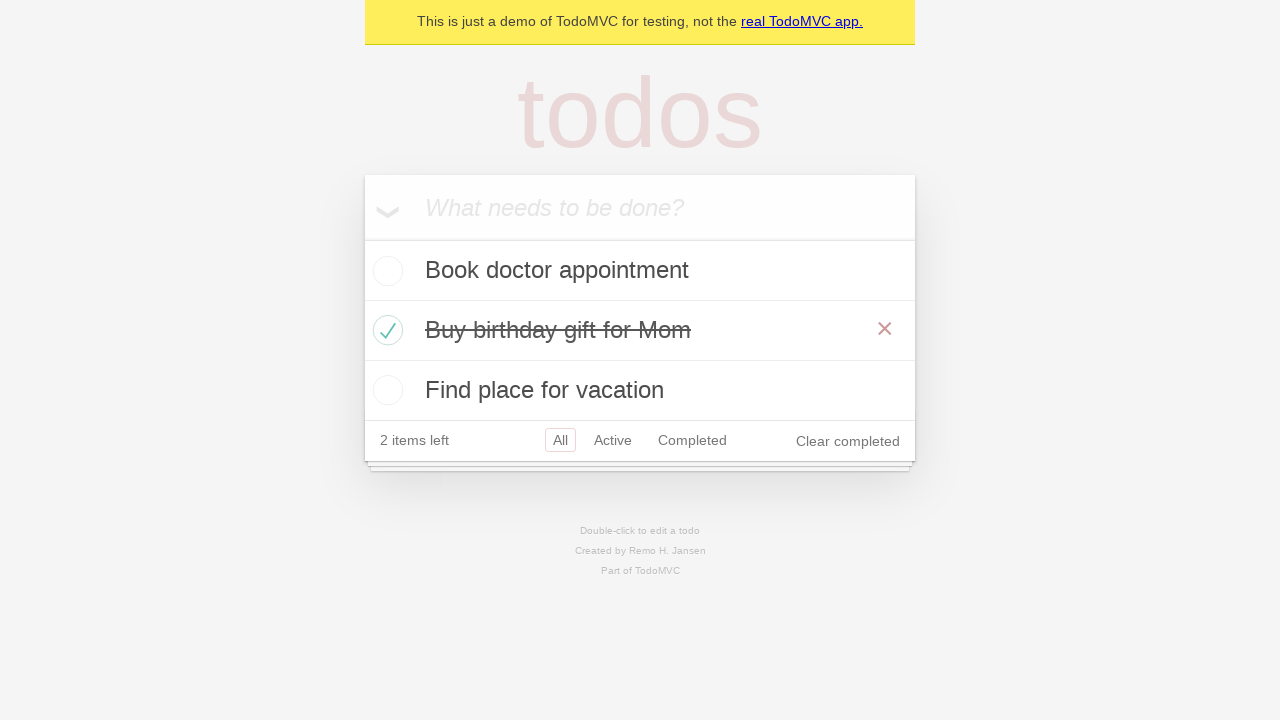

Clicked 'Completed' filter link to display only completed items at (692, 440) on a[href="#/completed"]
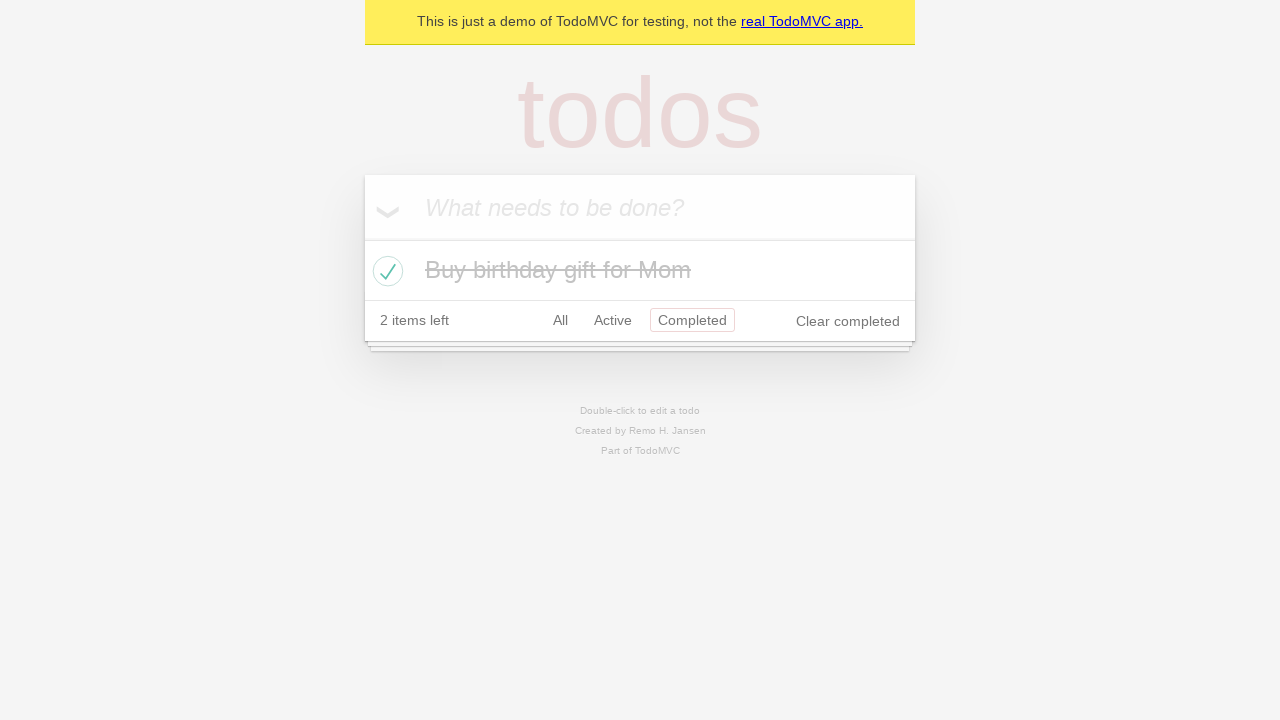

Waited for completed items filter to apply and display completed item
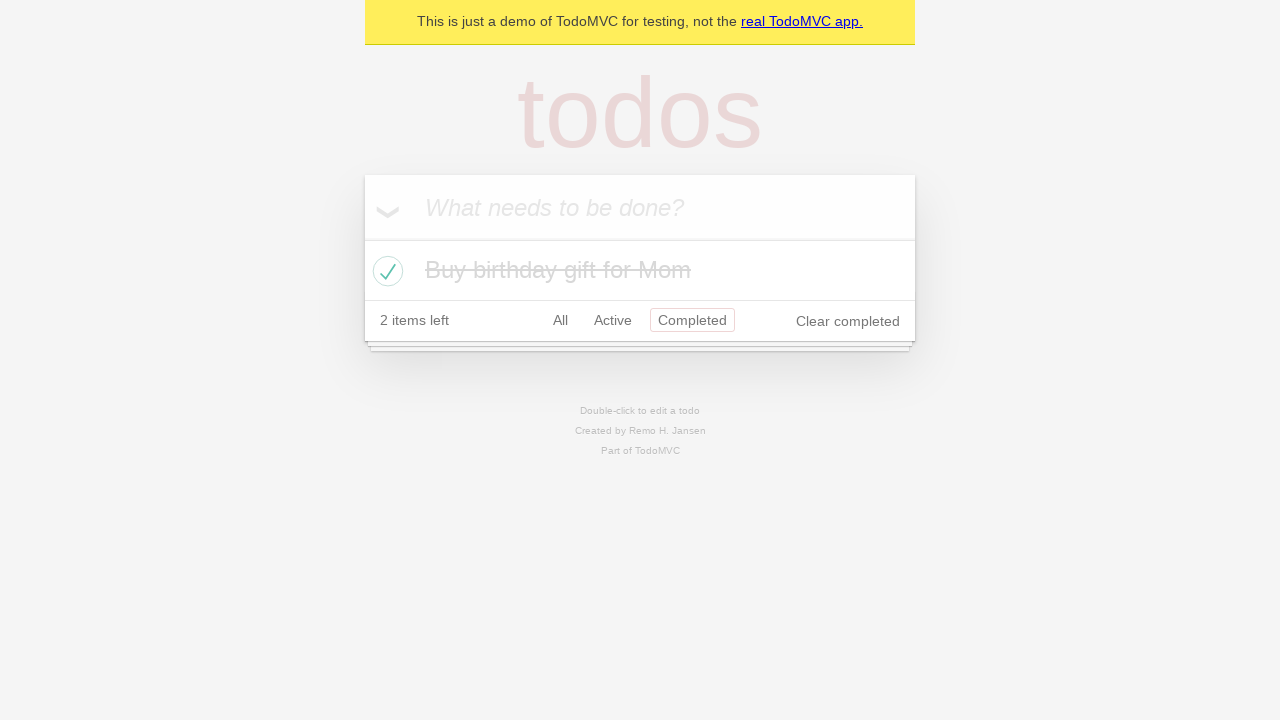

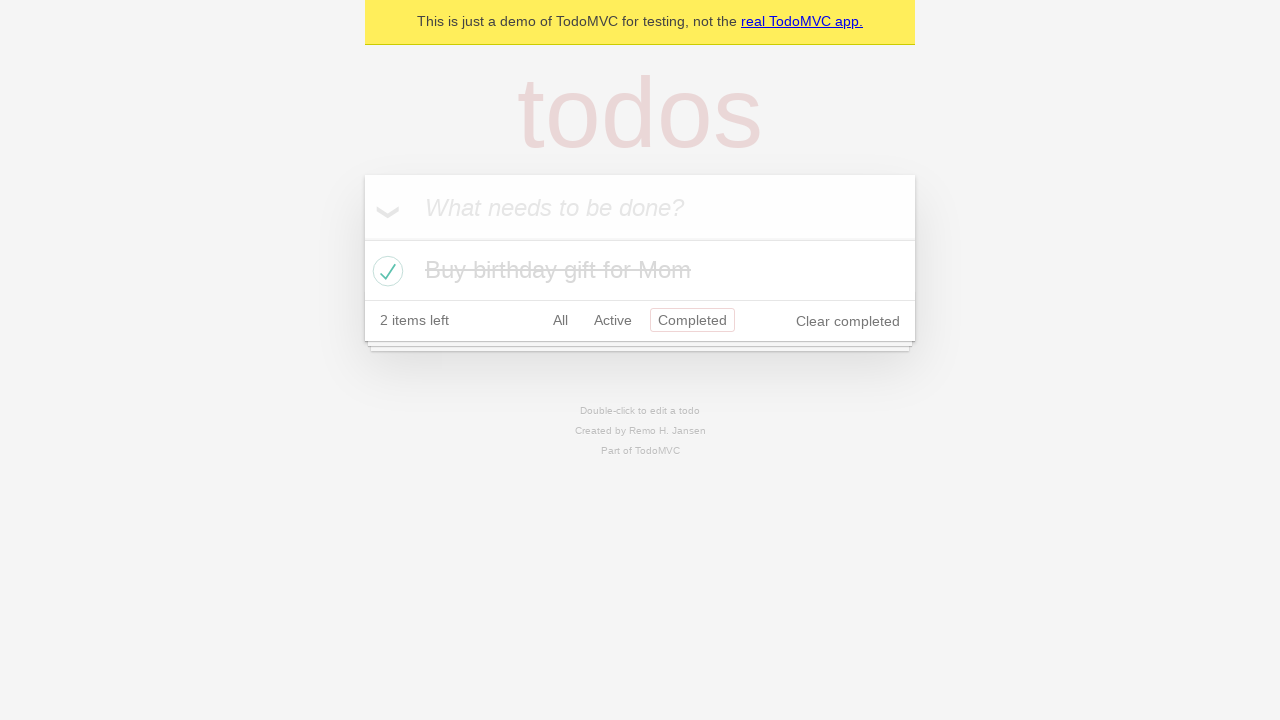